Tests dropdown selection by selecting options by text and by index

Starting URL: http://the-internet.herokuapp.com/dropdown

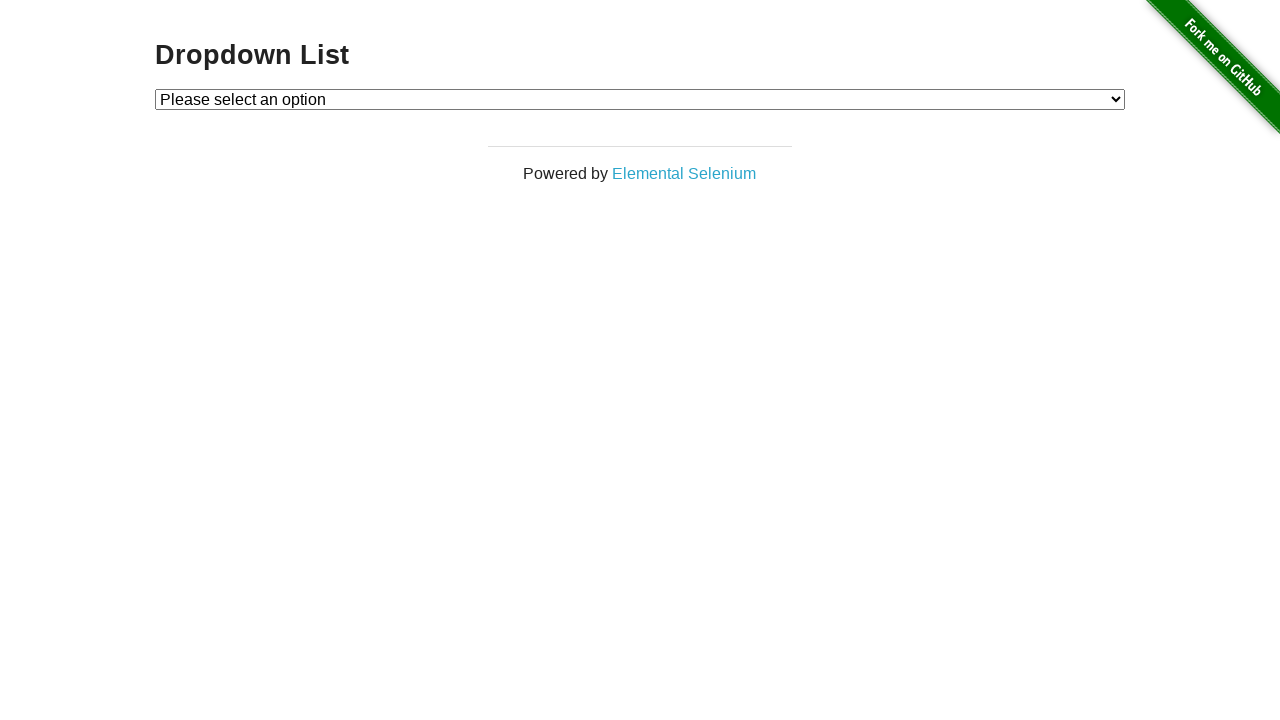

Selected 'Option 1' from dropdown by text on #dropdown
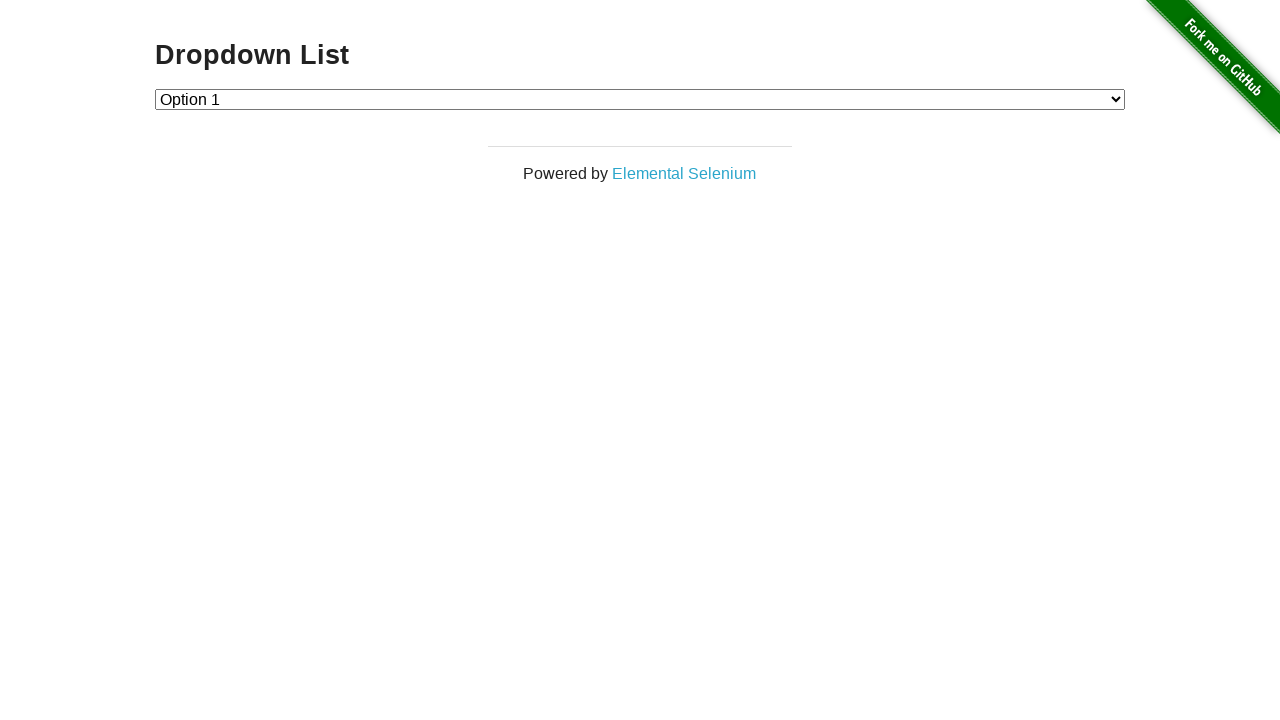

Reloaded the page
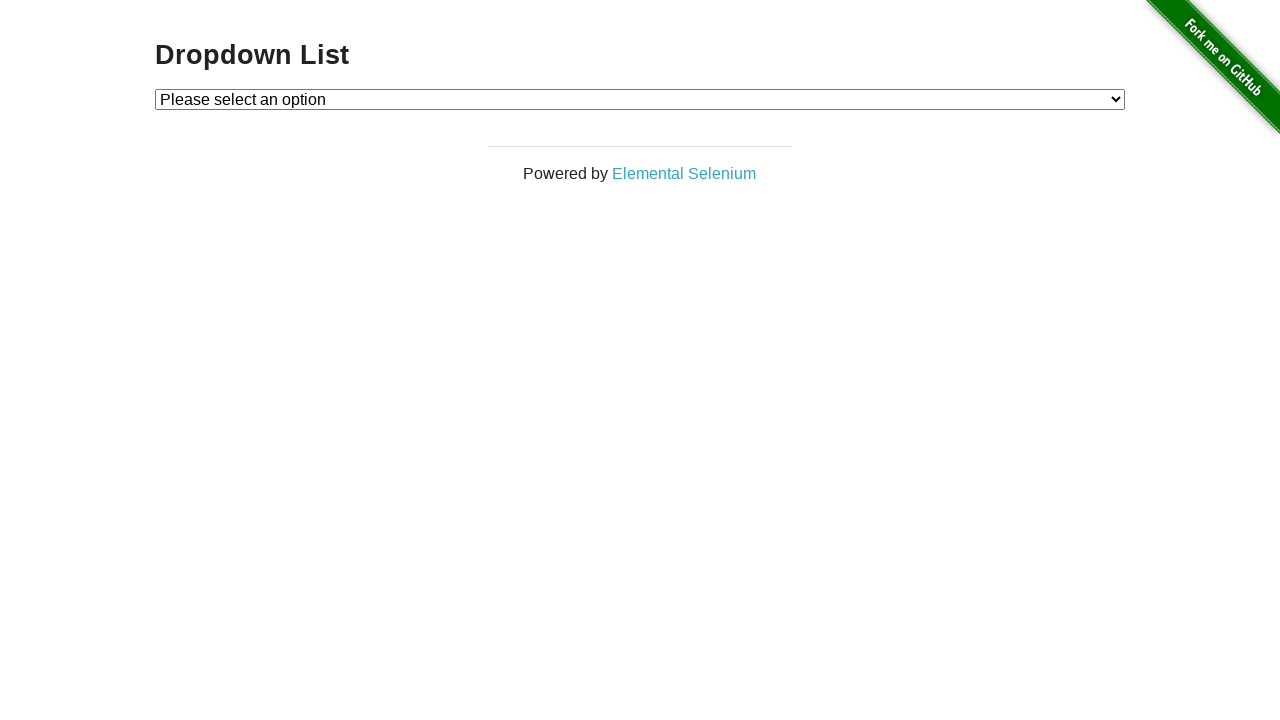

Selected dropdown option at index 2 on #dropdown
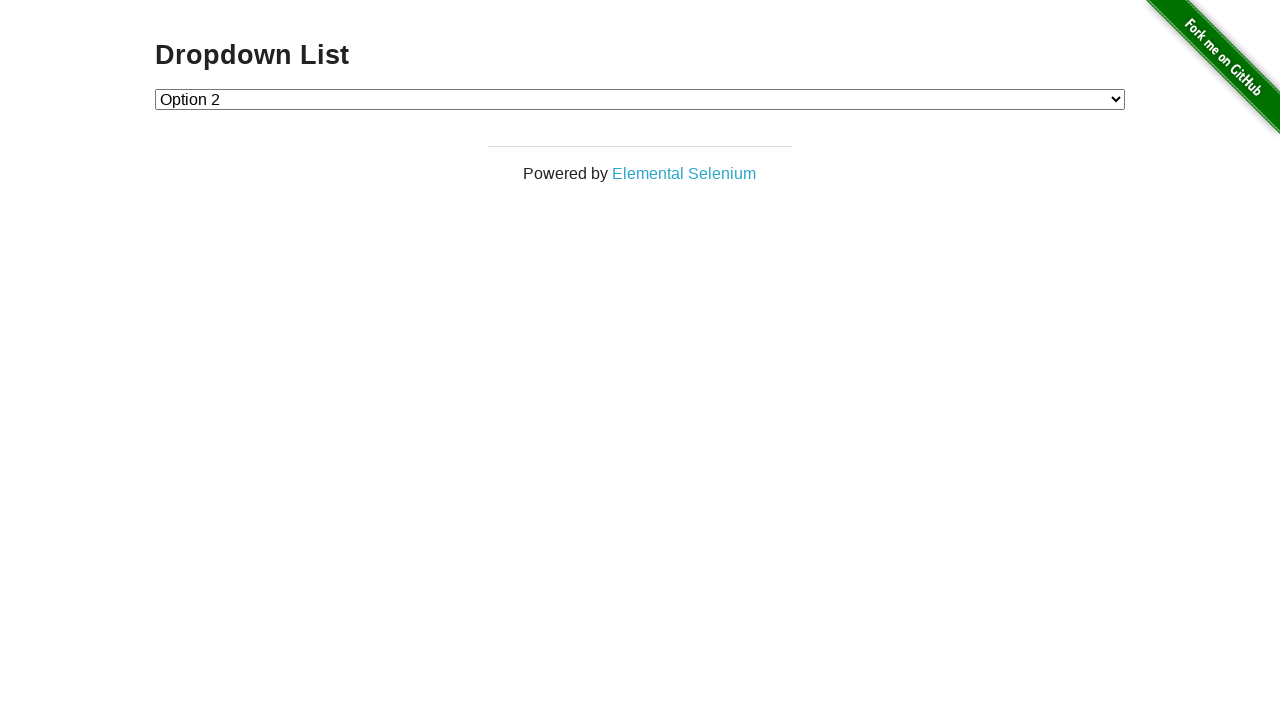

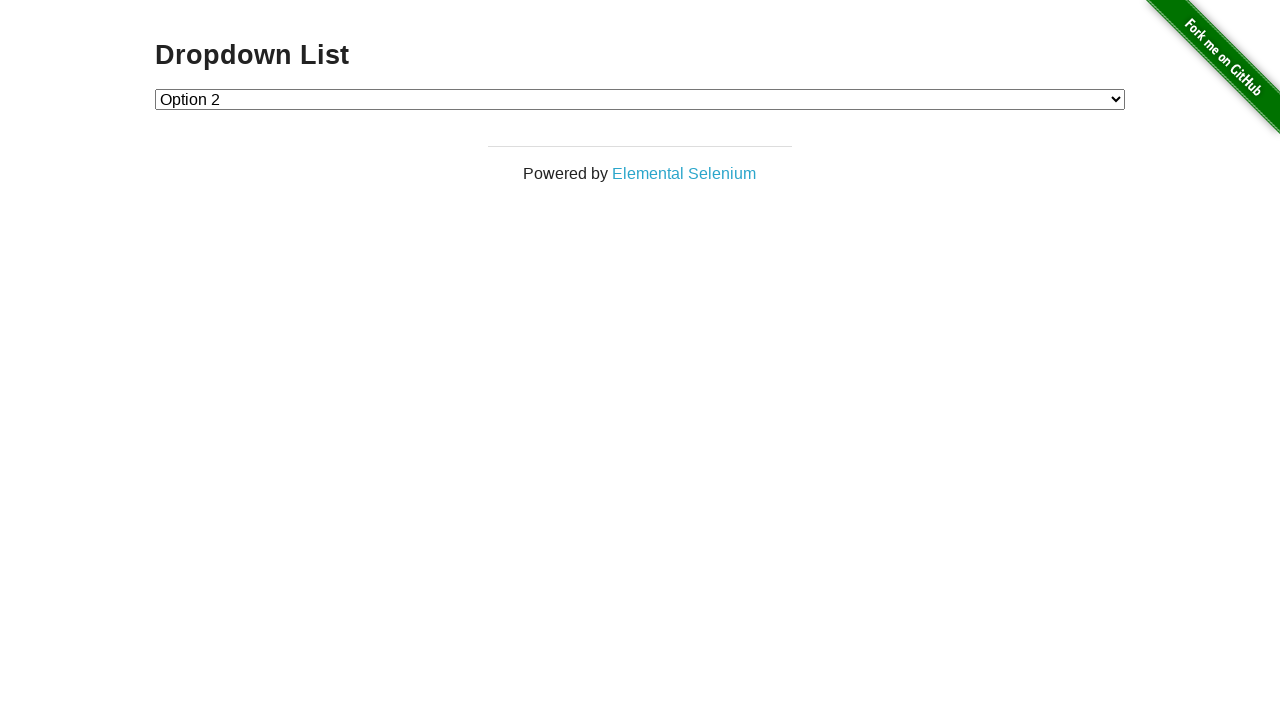